Tests tooltip functionality by navigating to the Widgets section, selecting Tool Tips submenu, and hovering over an element to verify the tooltip appears.

Starting URL: https://demoqa.com/

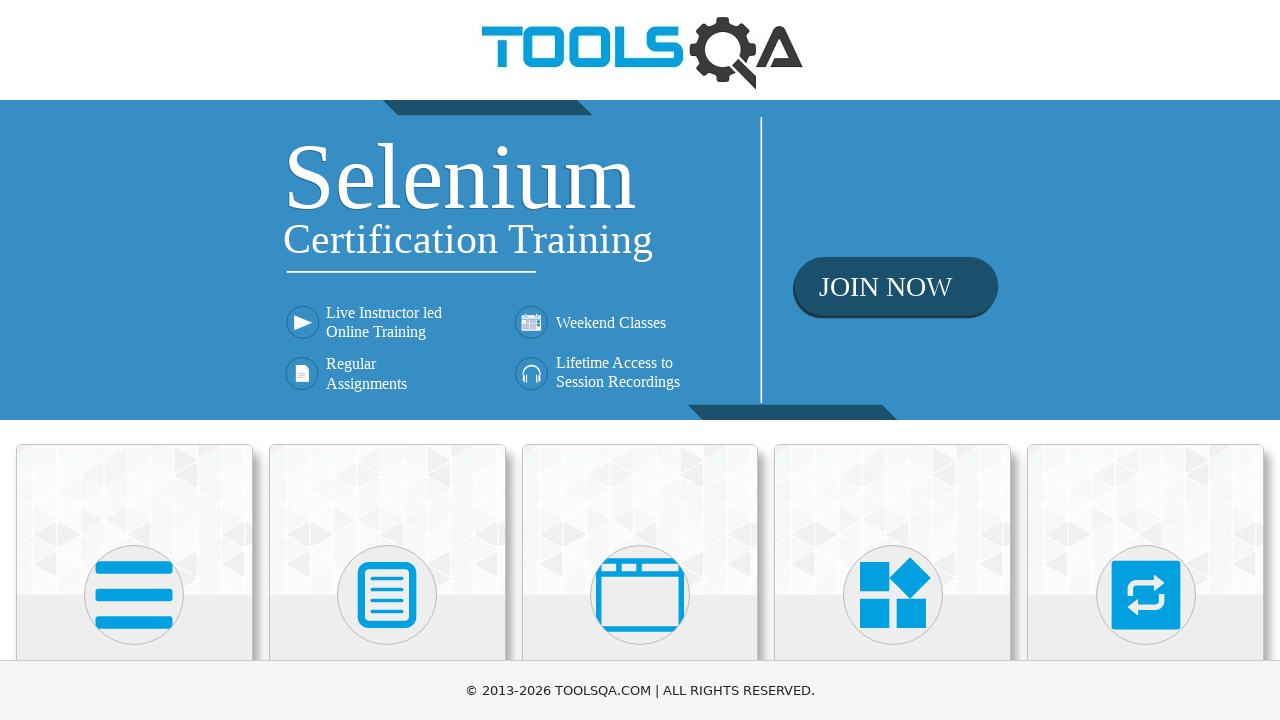

Clicked on Widgets card on the home page at (893, 360) on text=Widgets
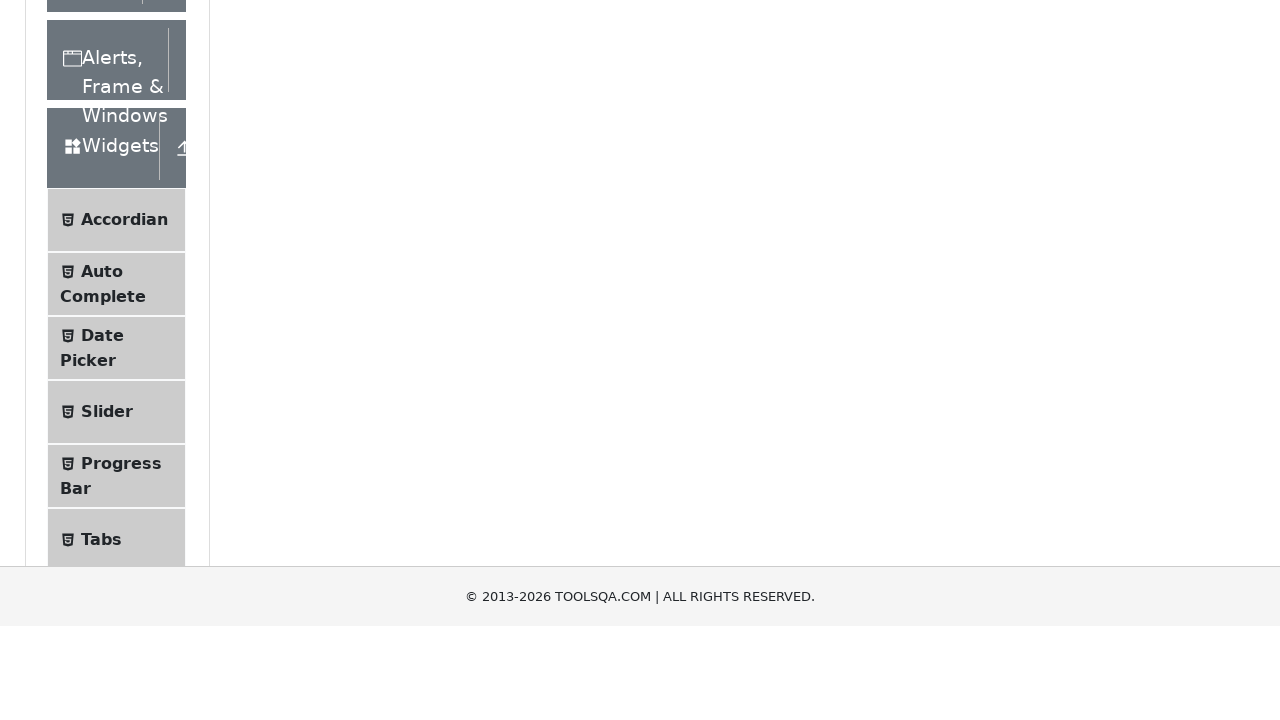

Clicked on Tool Tips in the left menu at (120, 361) on text=Tool Tips
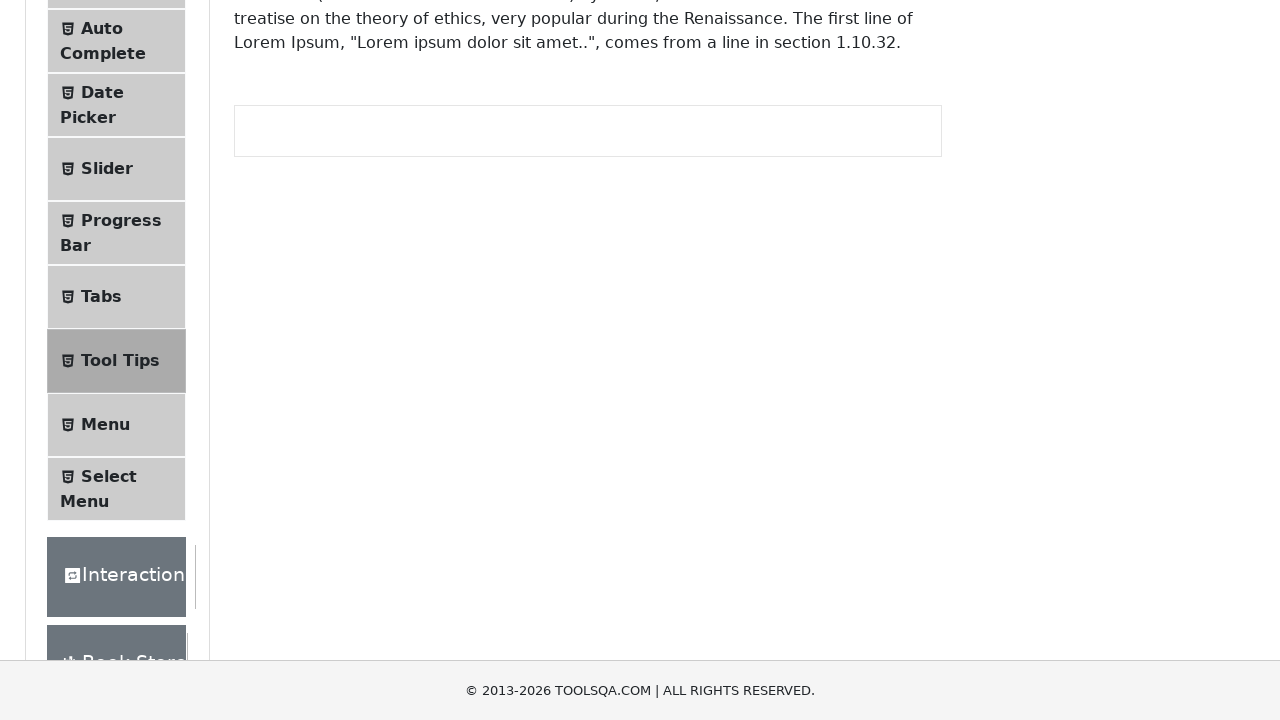

Tool Tips page loaded successfully
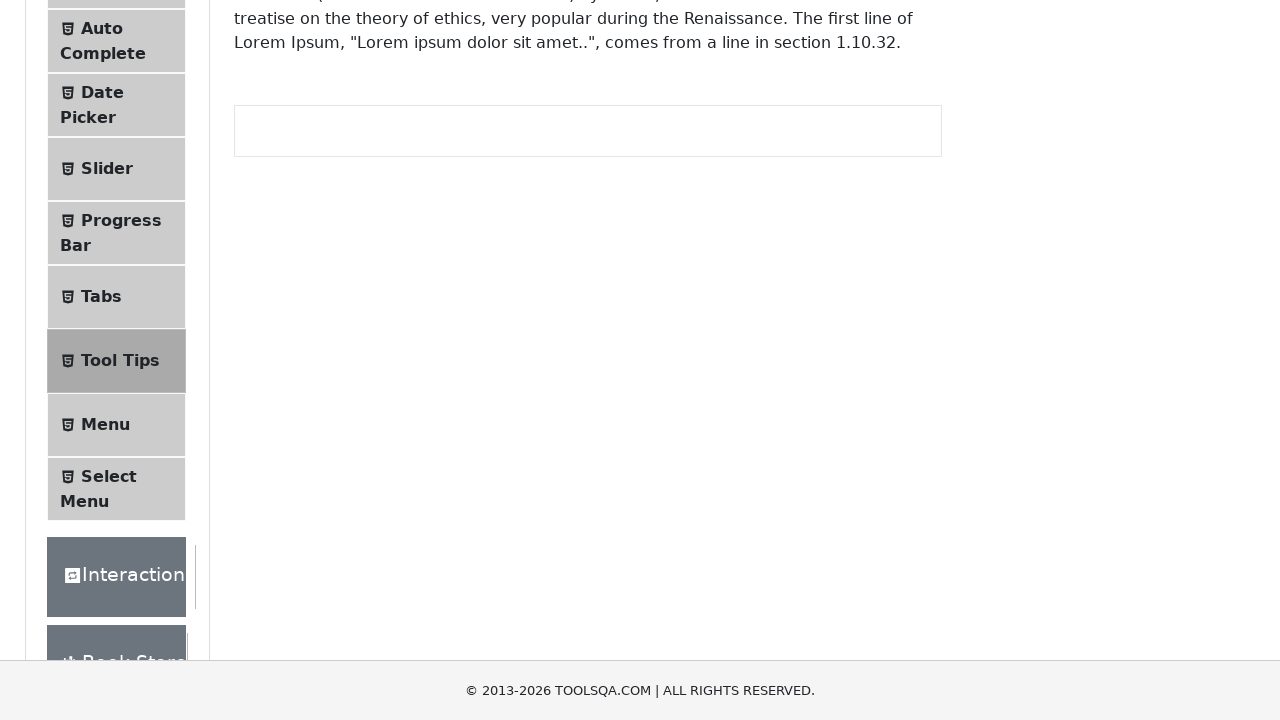

Hovered over the button to trigger tooltip at (313, 282) on #toolTipButton
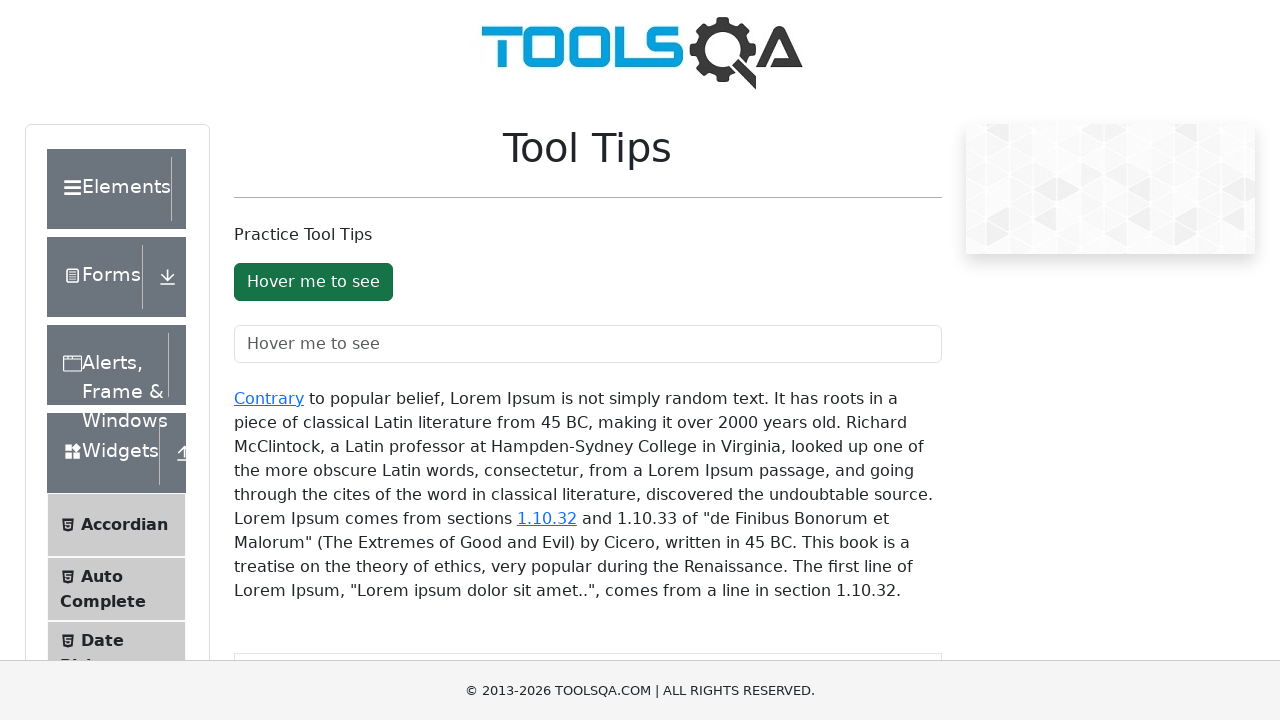

Tooltip appeared and is visible on the page
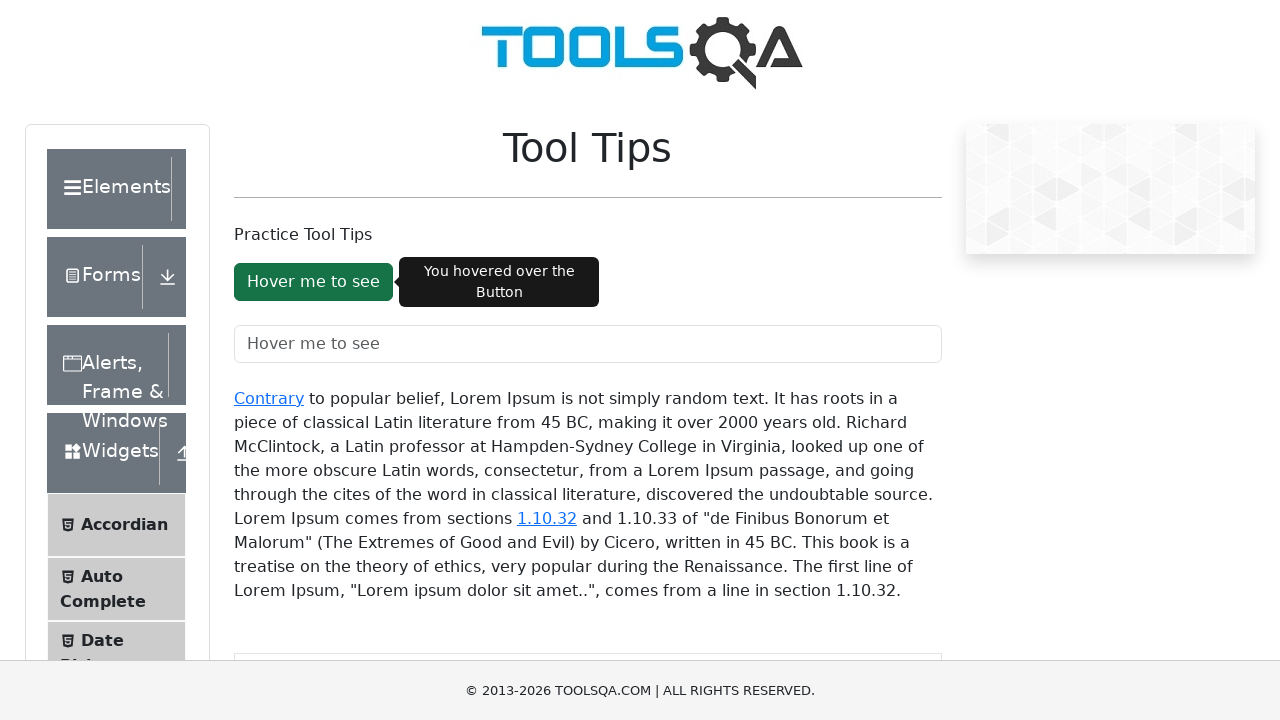

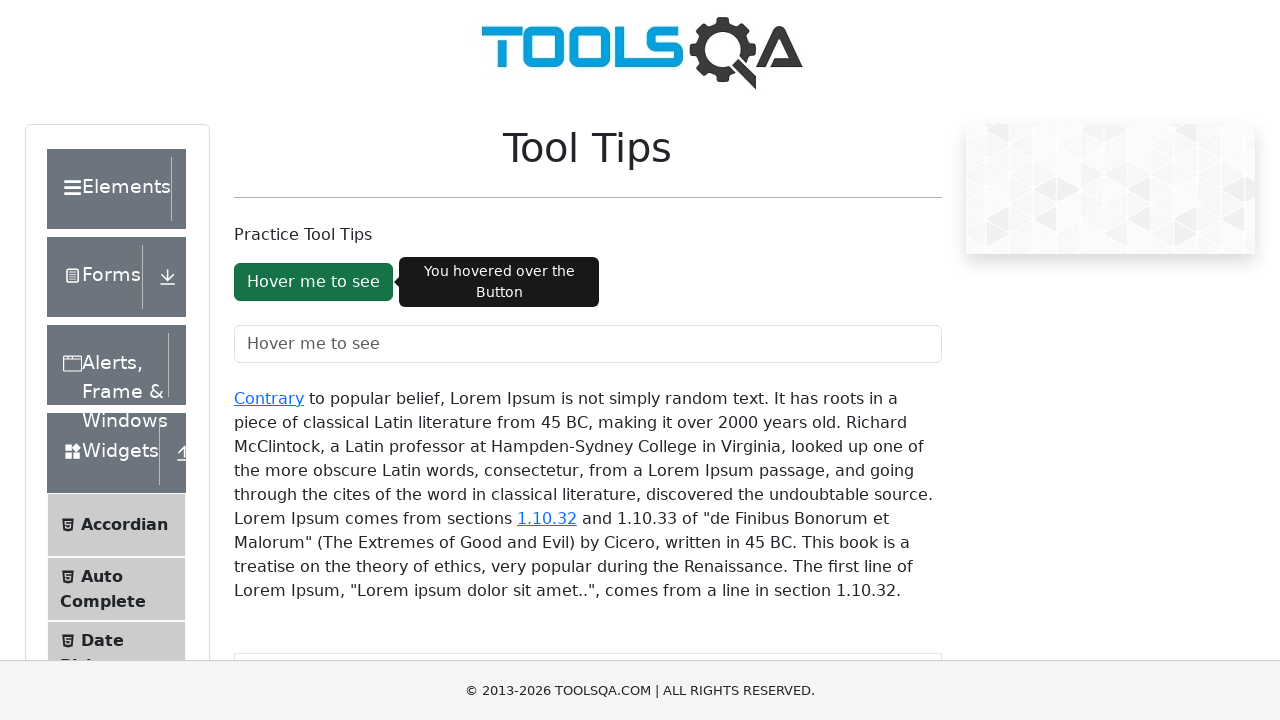